Tests the Bootstrap checkout form by filling in customer information (name, address, email), shipping details (country, state, zip), and payment information (credit card details), then submitting the form.

Starting URL: https://getbootstrap.com/docs/4.0/examples/checkout/

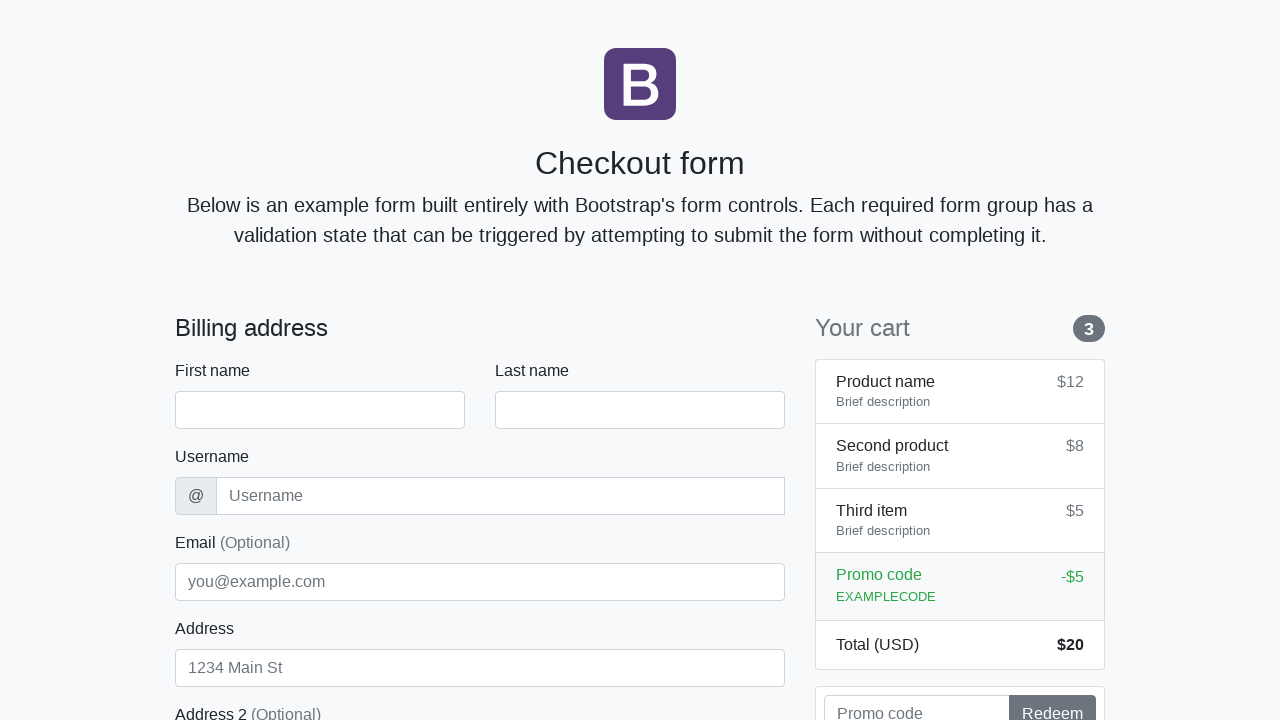

Waited for checkout form to load
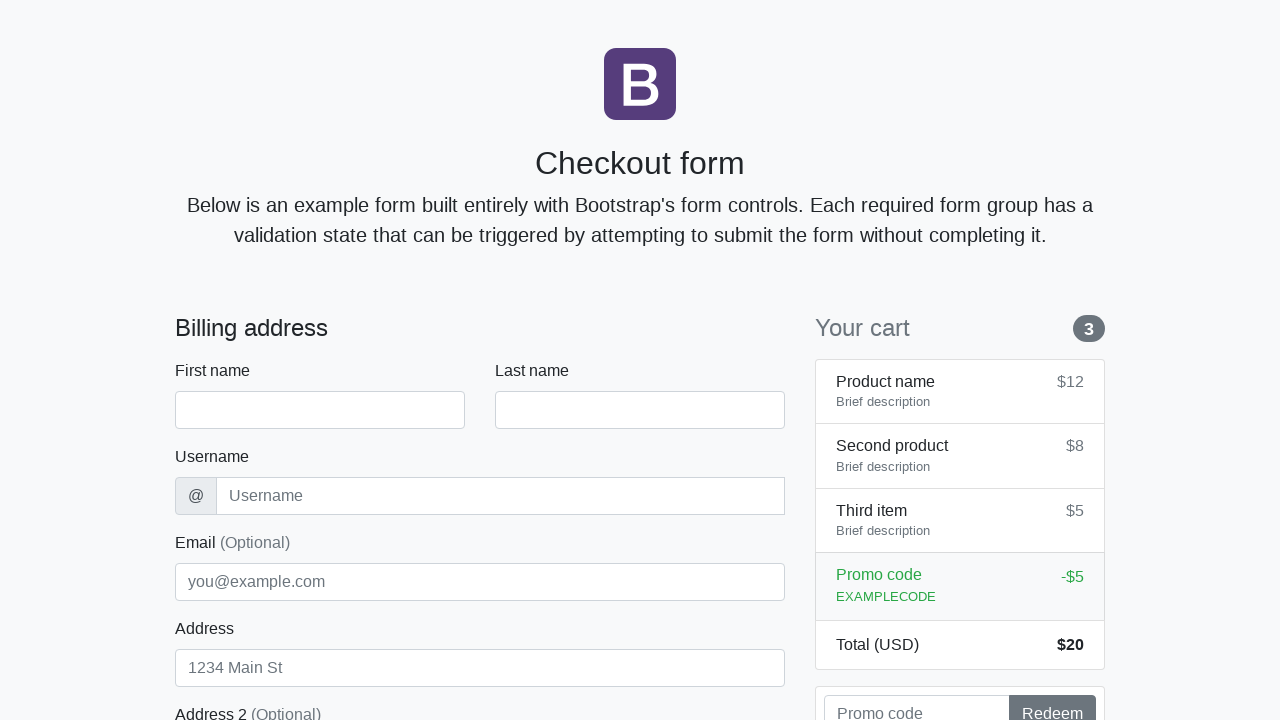

Filled first name field with 'Anton' on #firstName
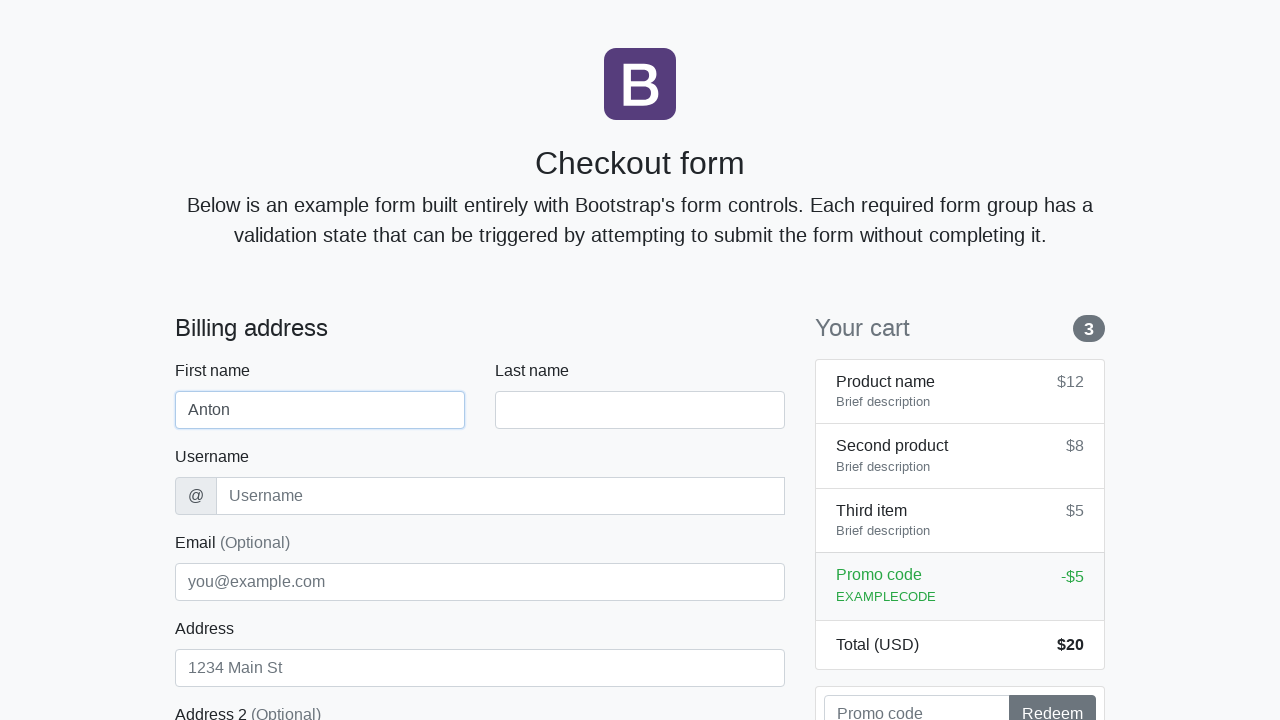

Filled last name field with 'Angelov' on #lastName
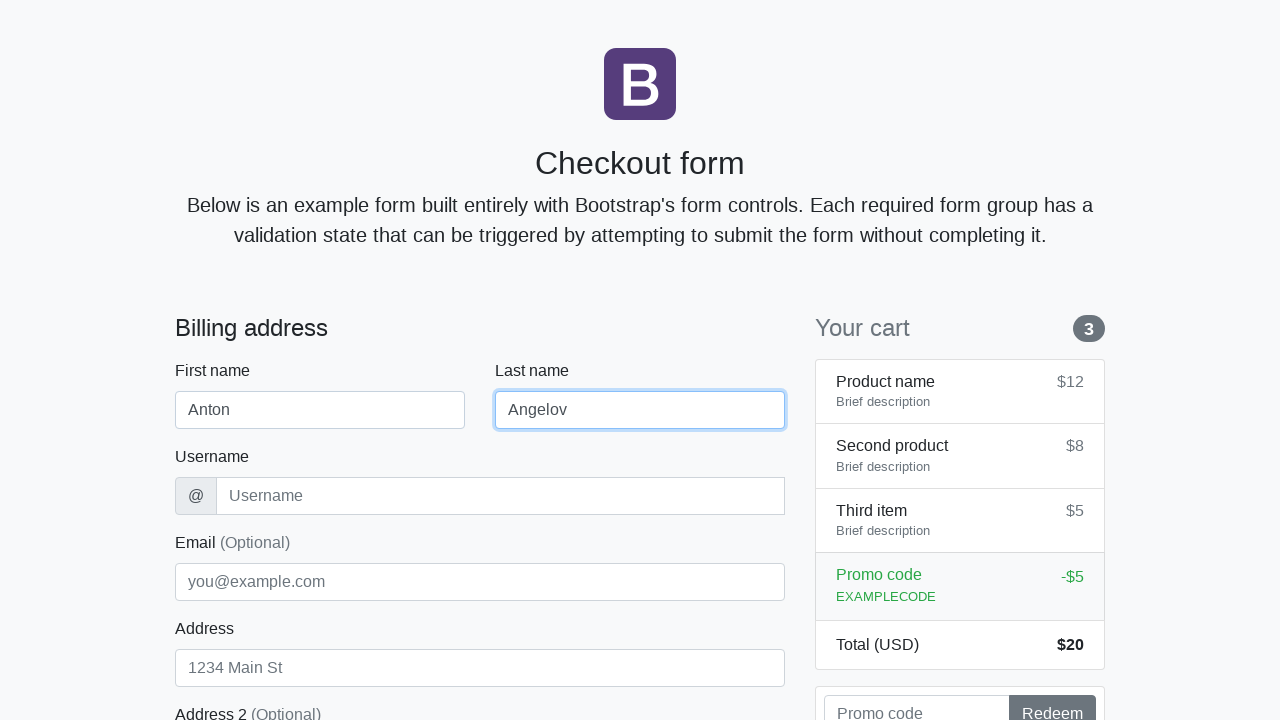

Filled username field with 'angelovstanton' on #username
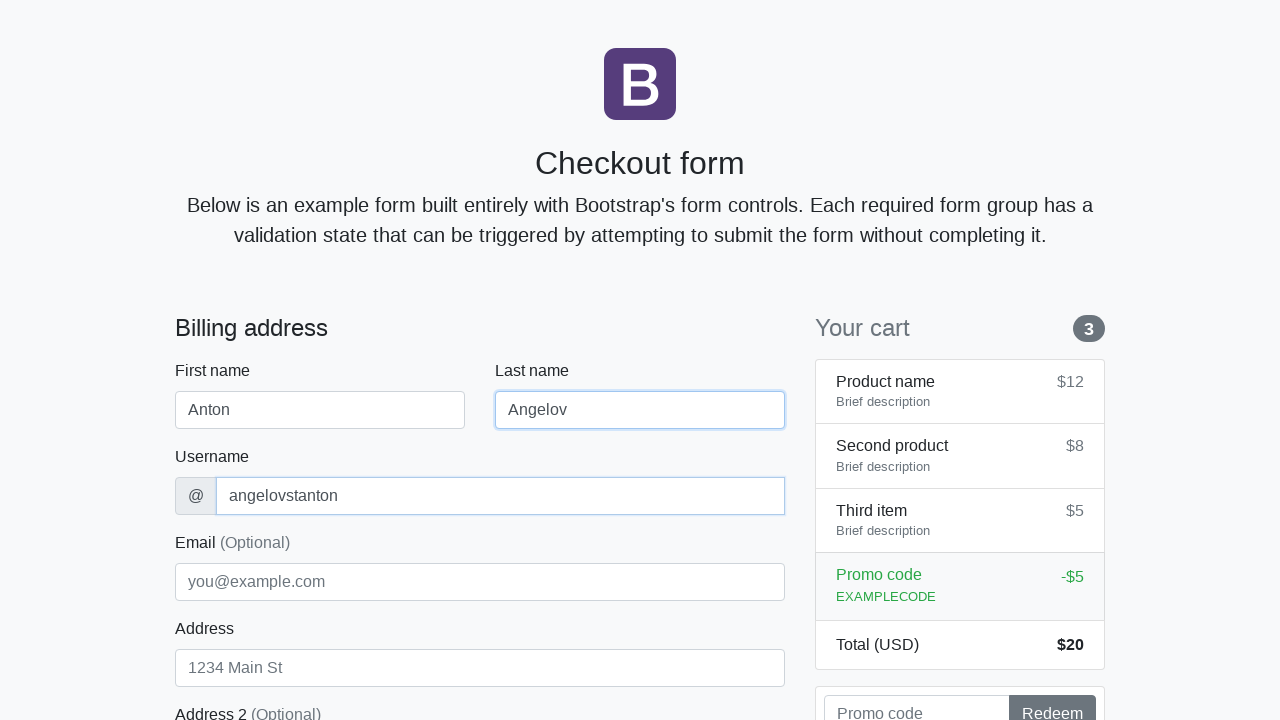

Filled address field with 'Flower Street 76' on #address
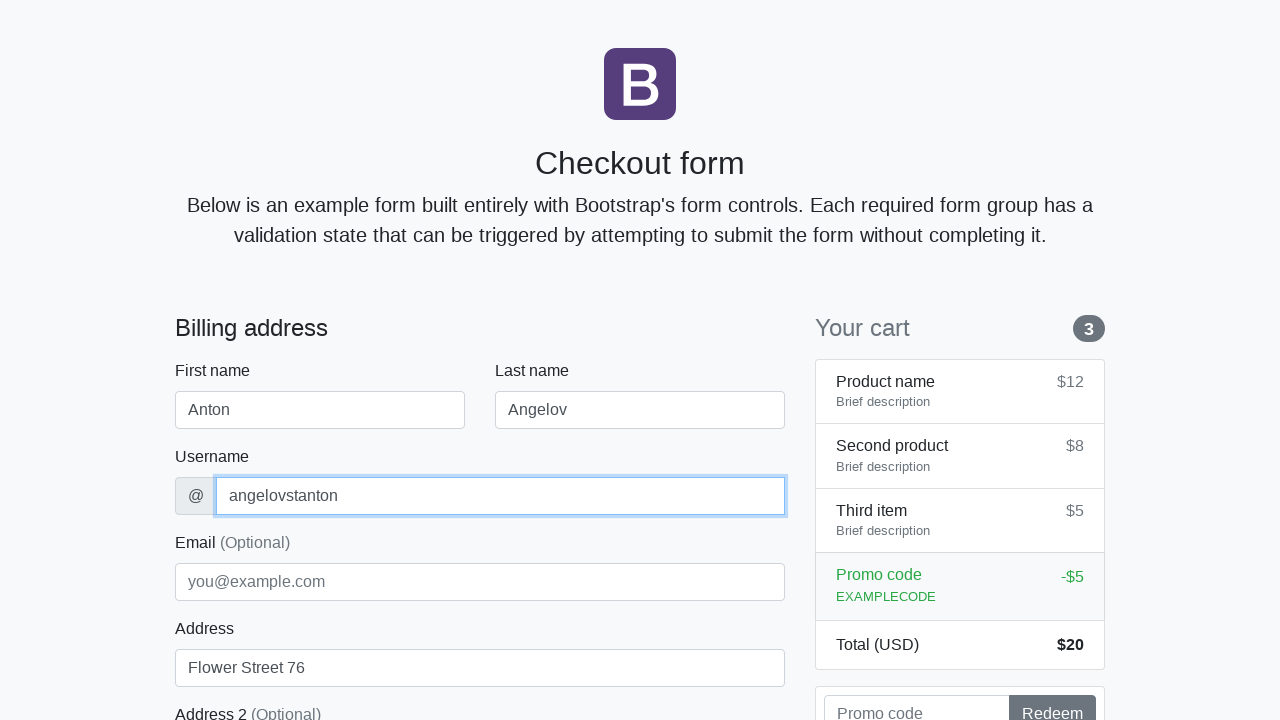

Filled email field with 'george@lambdatest.com' on #email
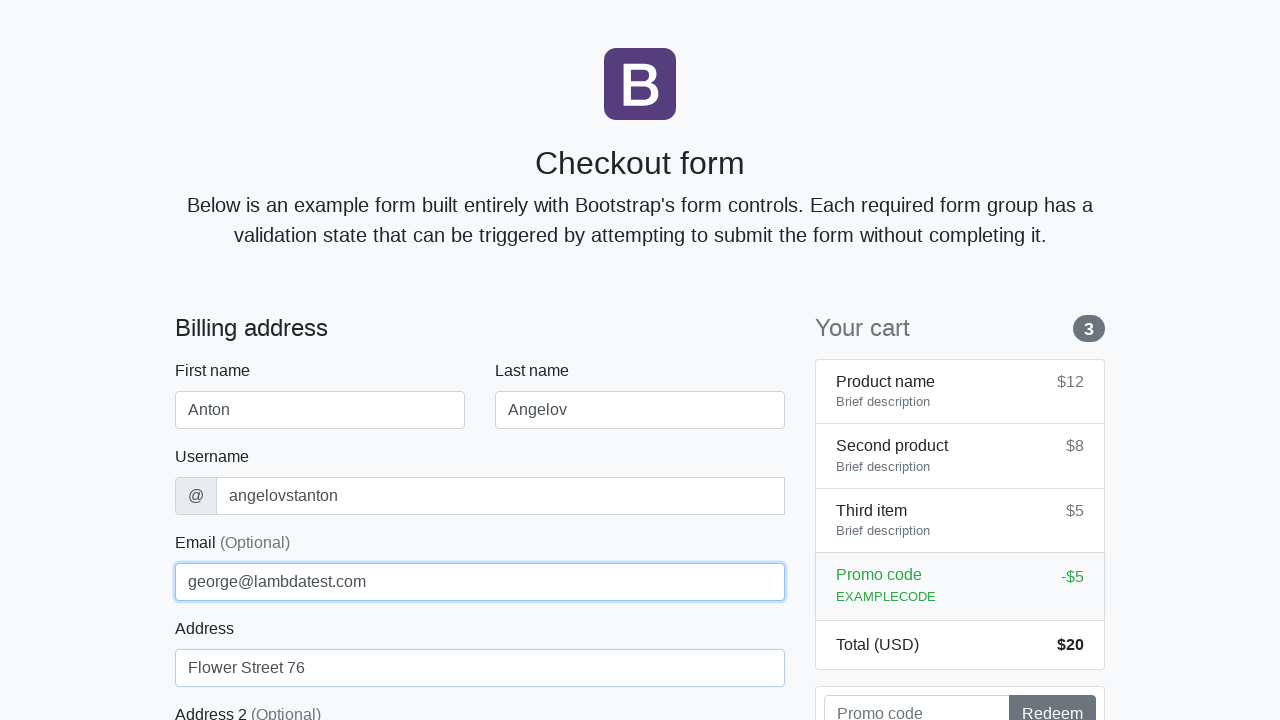

Selected 'United States' from country dropdown on #country
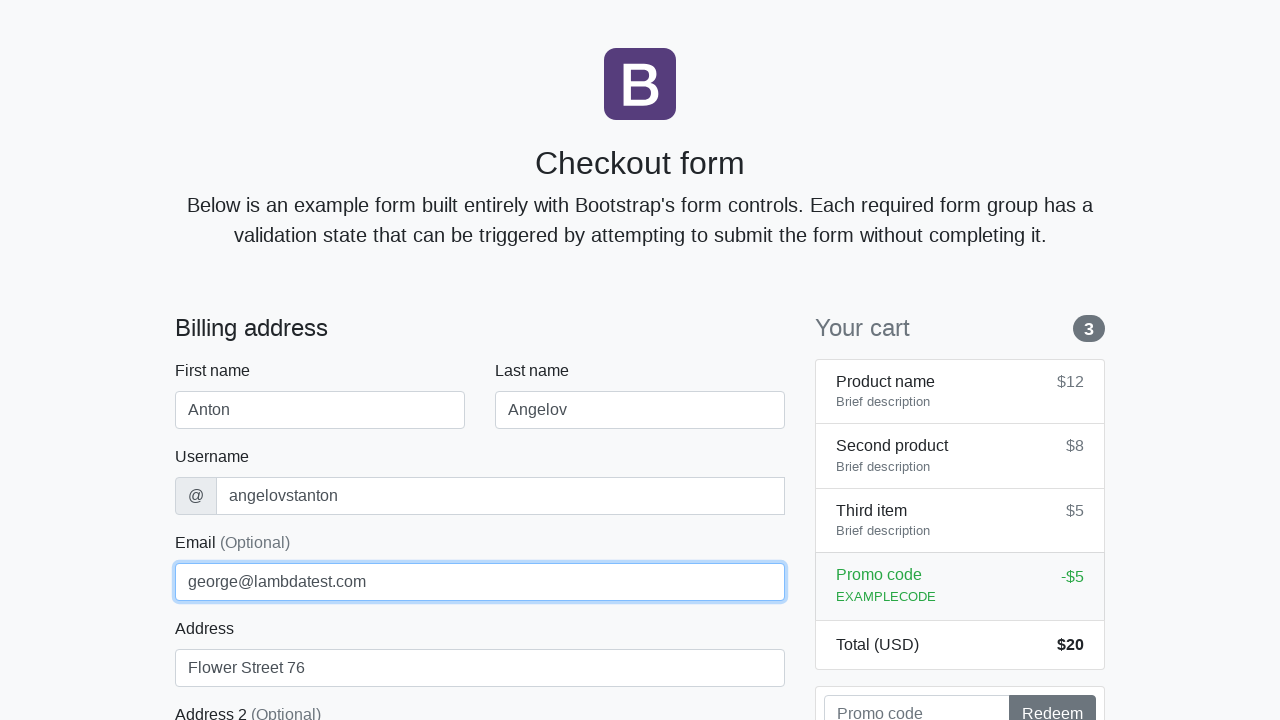

Selected 'California' from state dropdown on #state
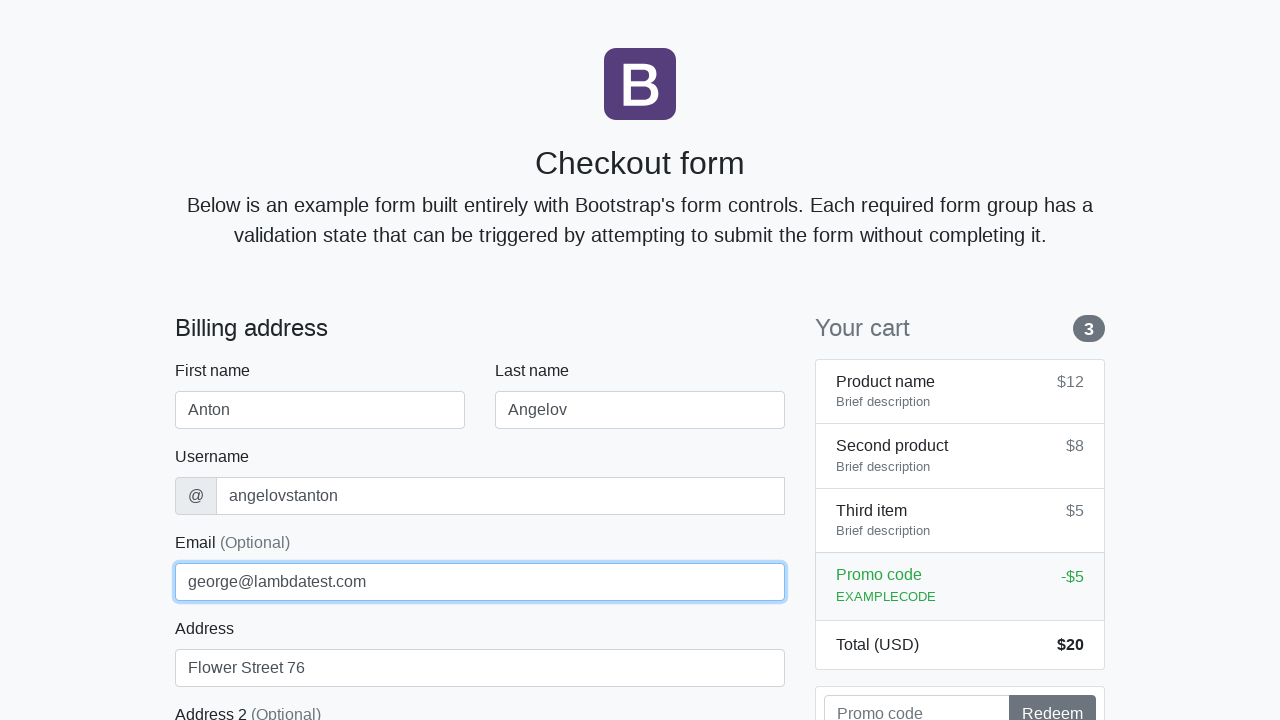

Filled zip code field with '1000' on #zip
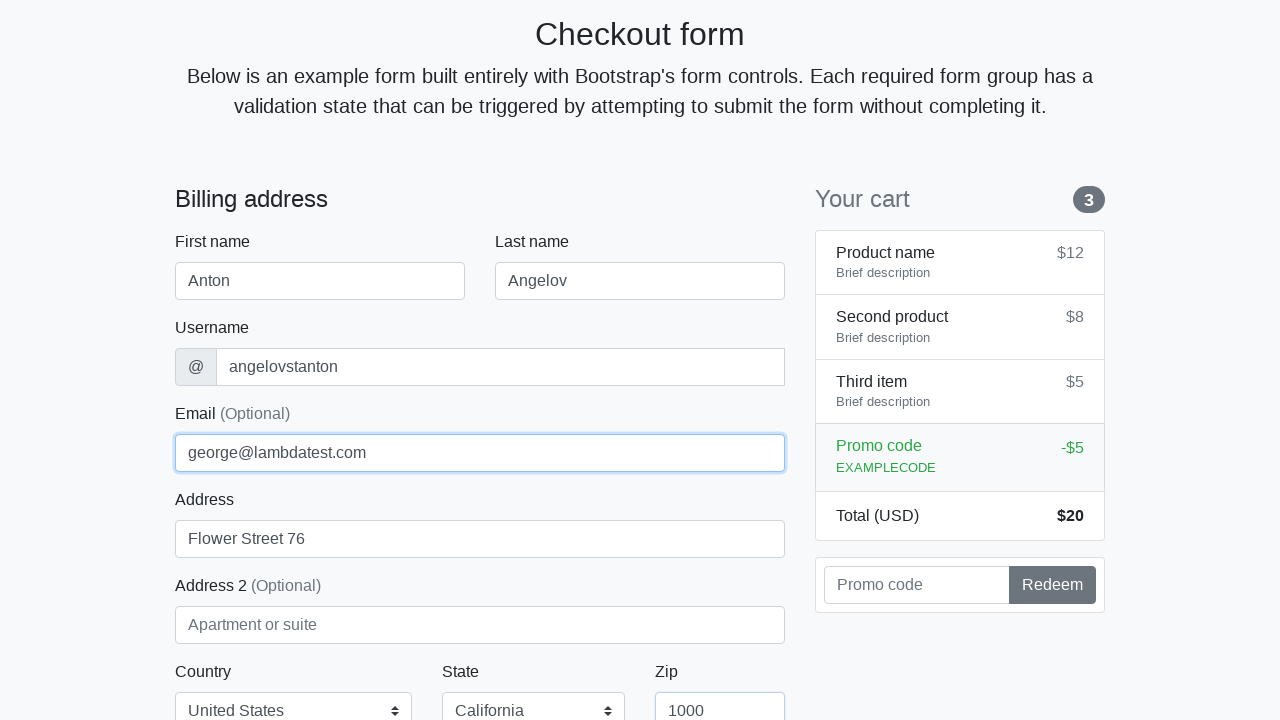

Filled credit card name field with 'Anton Angelov' on #cc-name
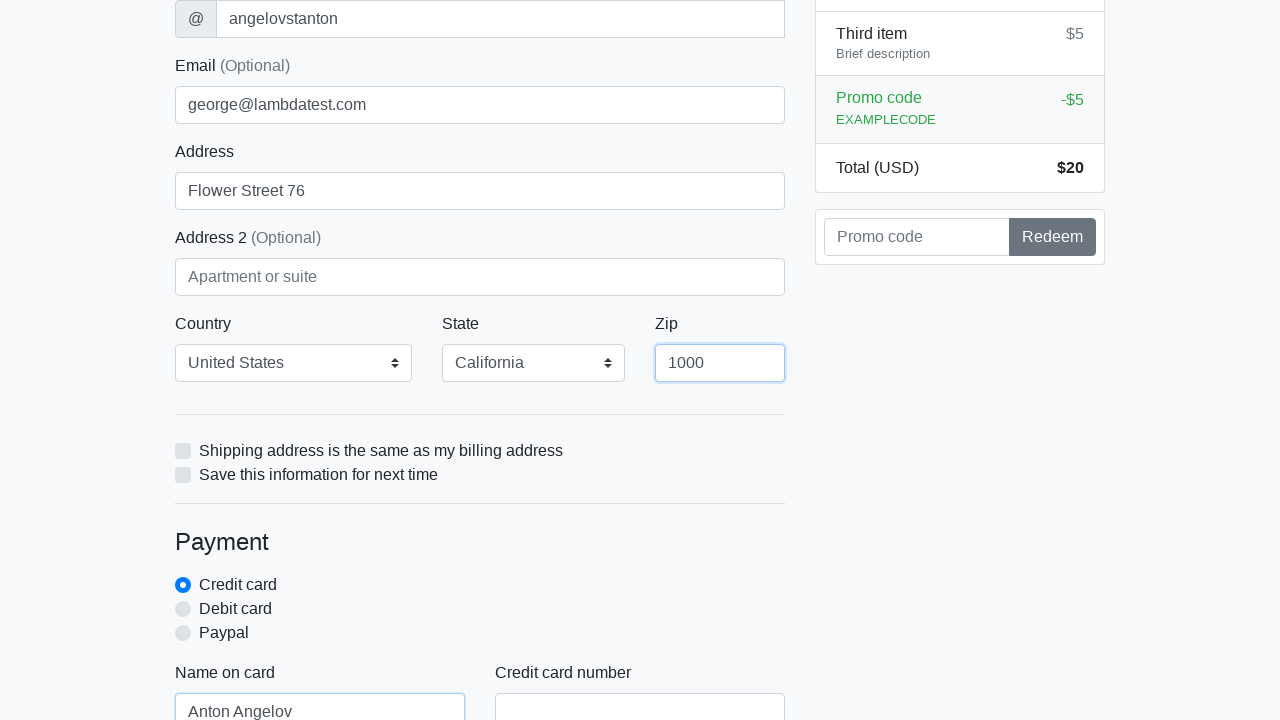

Filled credit card number field with '5610591081018250' on #cc-number
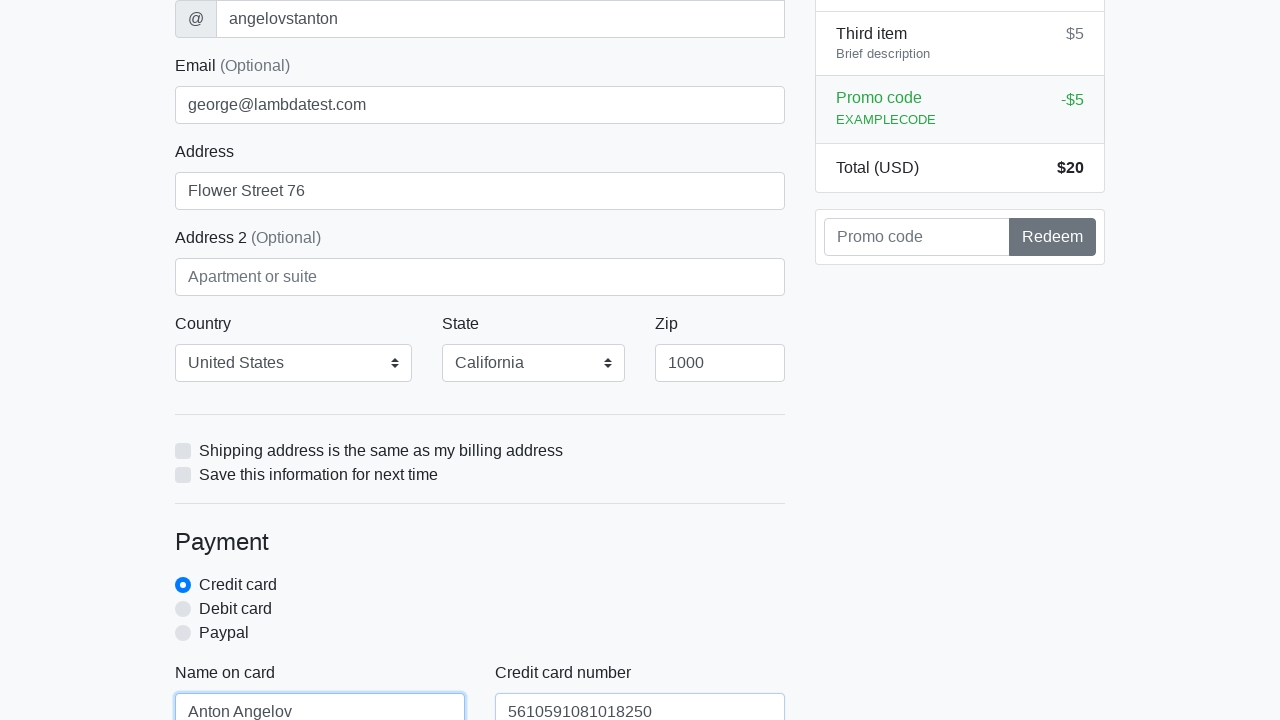

Filled credit card expiration field with '20/10/2020' on #cc-expiration
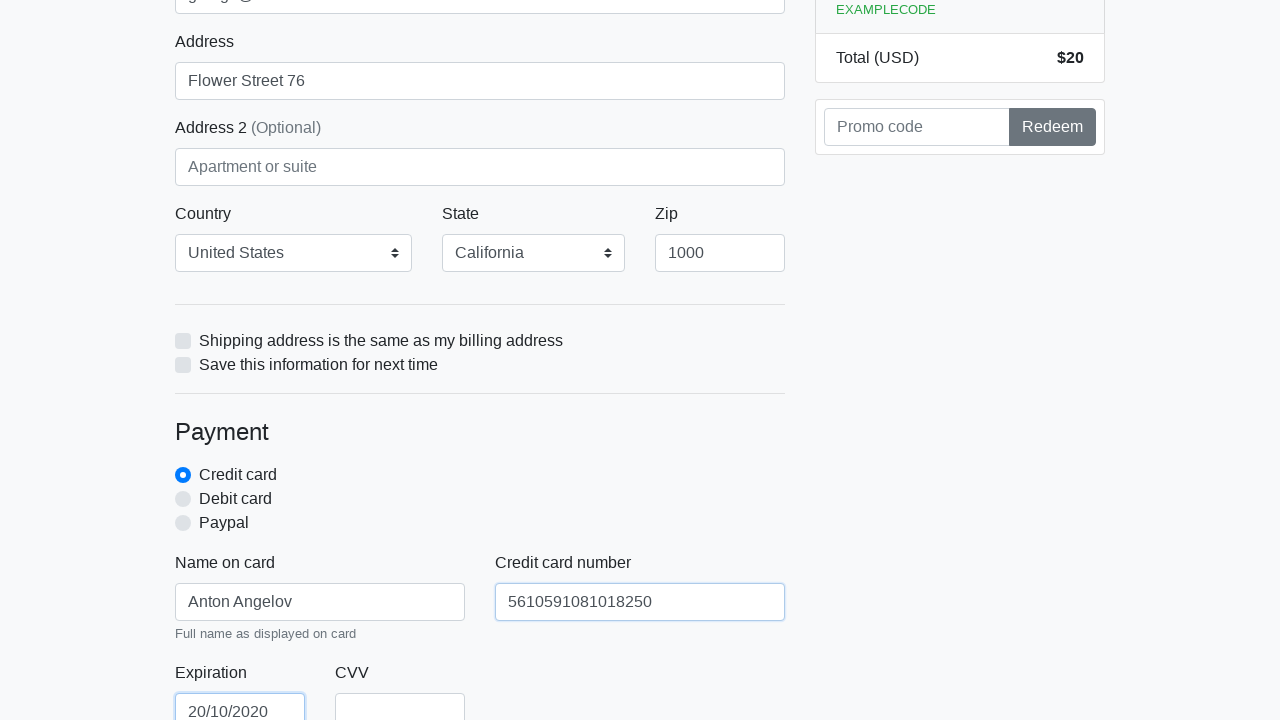

Filled credit card CVV field with '888' on #cc-cvv
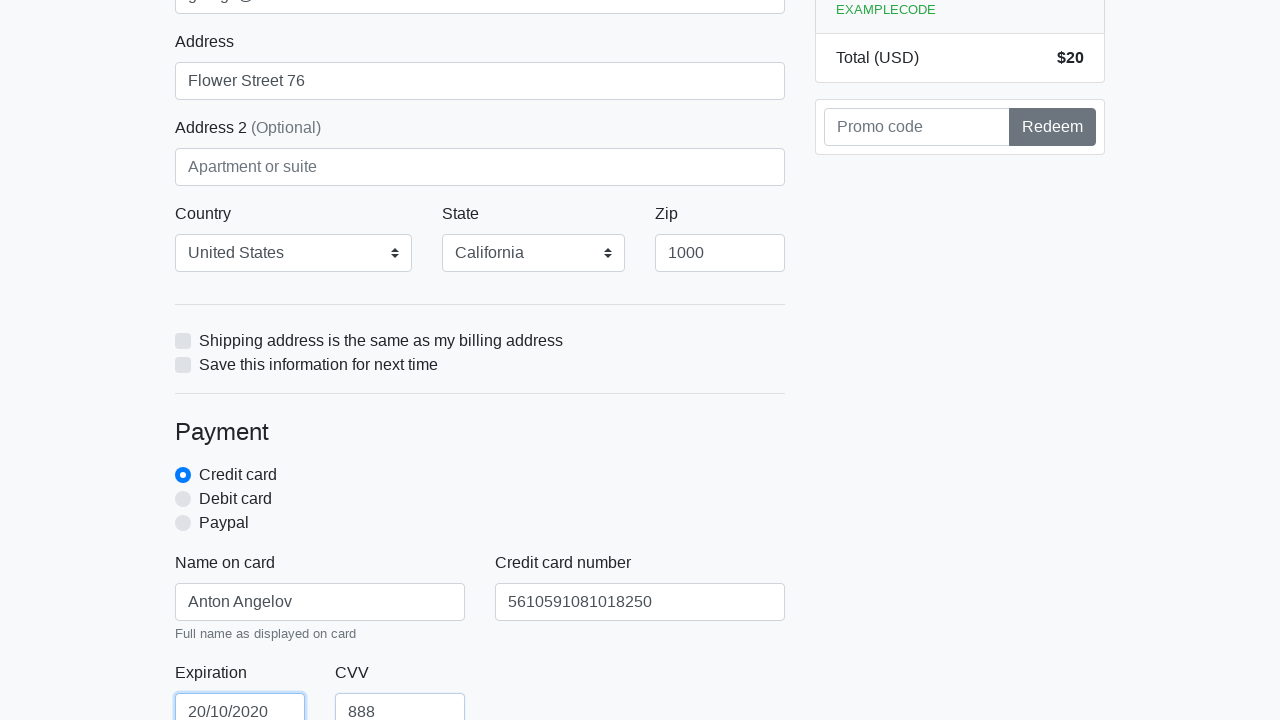

Clicked submit button to complete checkout at (480, 500) on xpath=/html/body/div/div[2]/div[2]/form/button
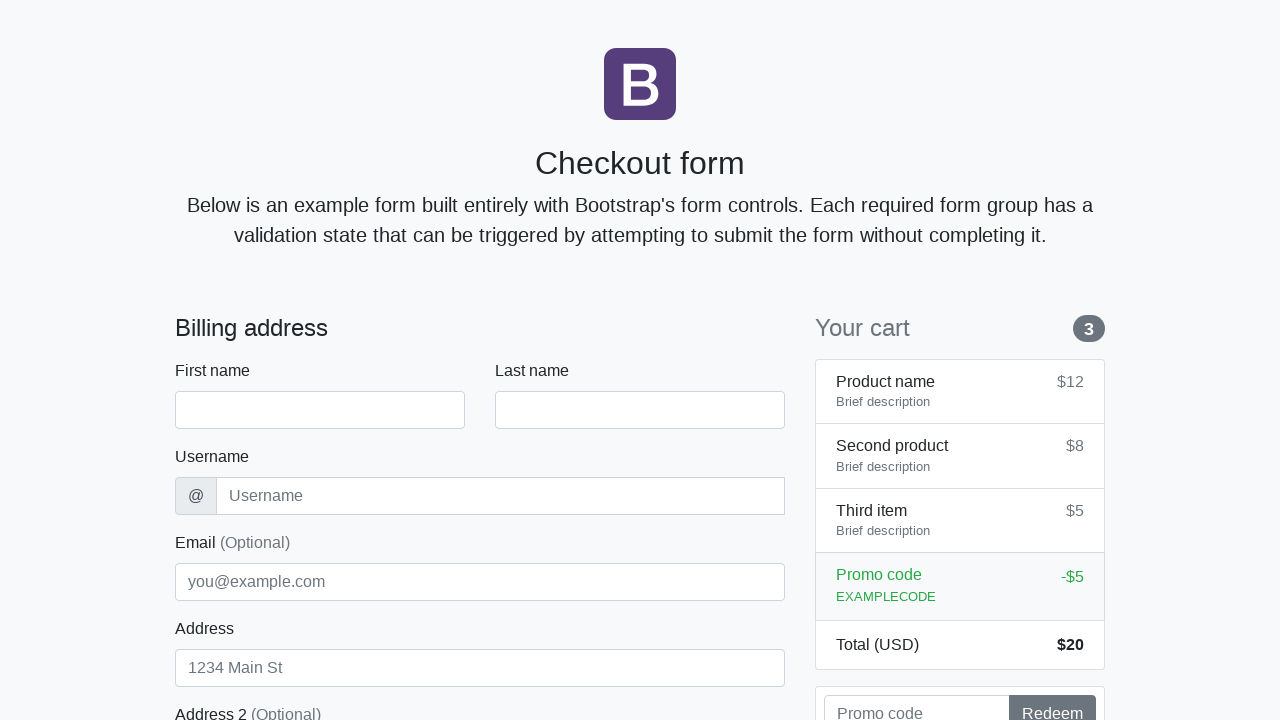

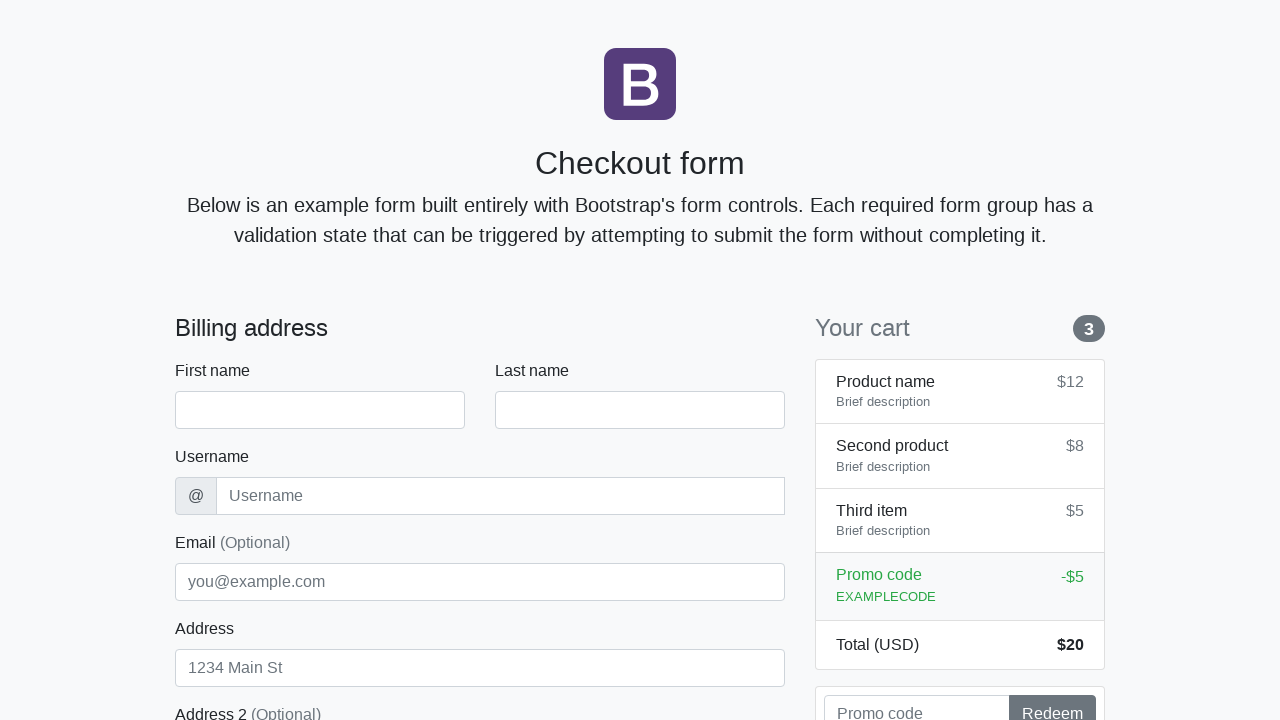